Tests that after dynamic content loads, the Start button becomes hidden and is no longer interactable

Starting URL: https://the-internet.herokuapp.com/dynamic_loading/1

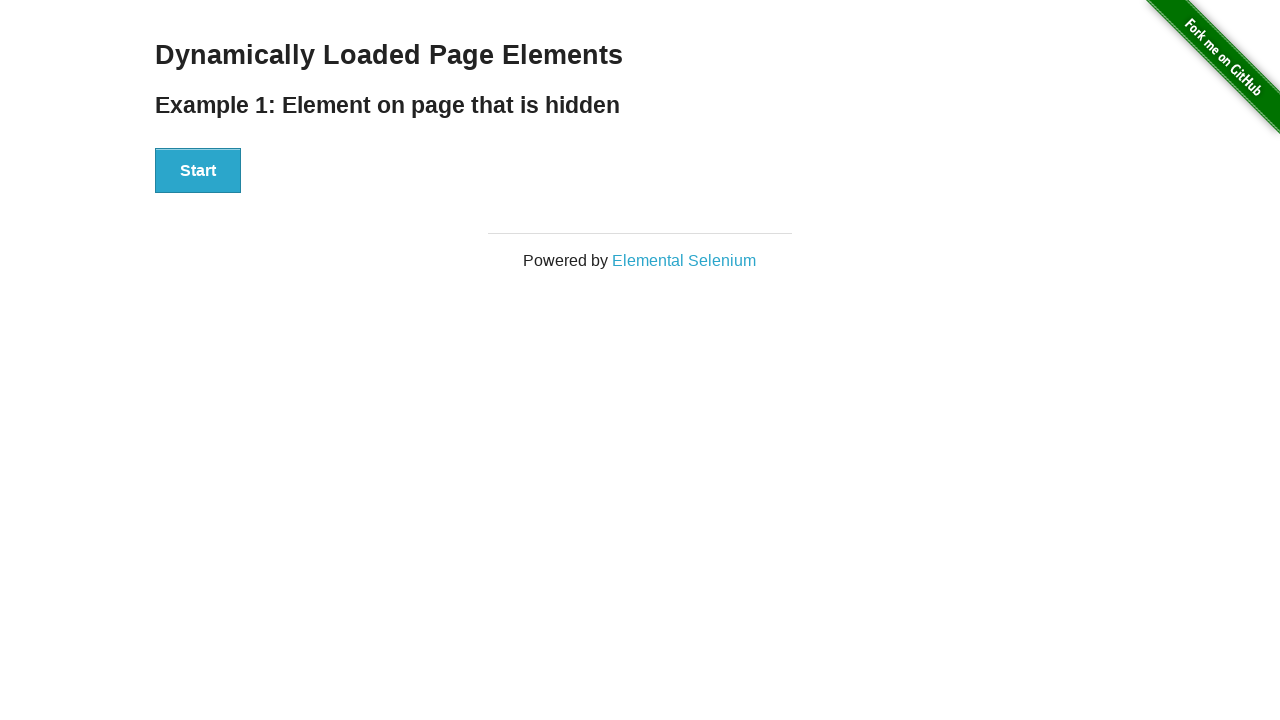

Clicked the Start button to trigger dynamic loading at (198, 171) on xpath=//button[contains(text(),'Start')]
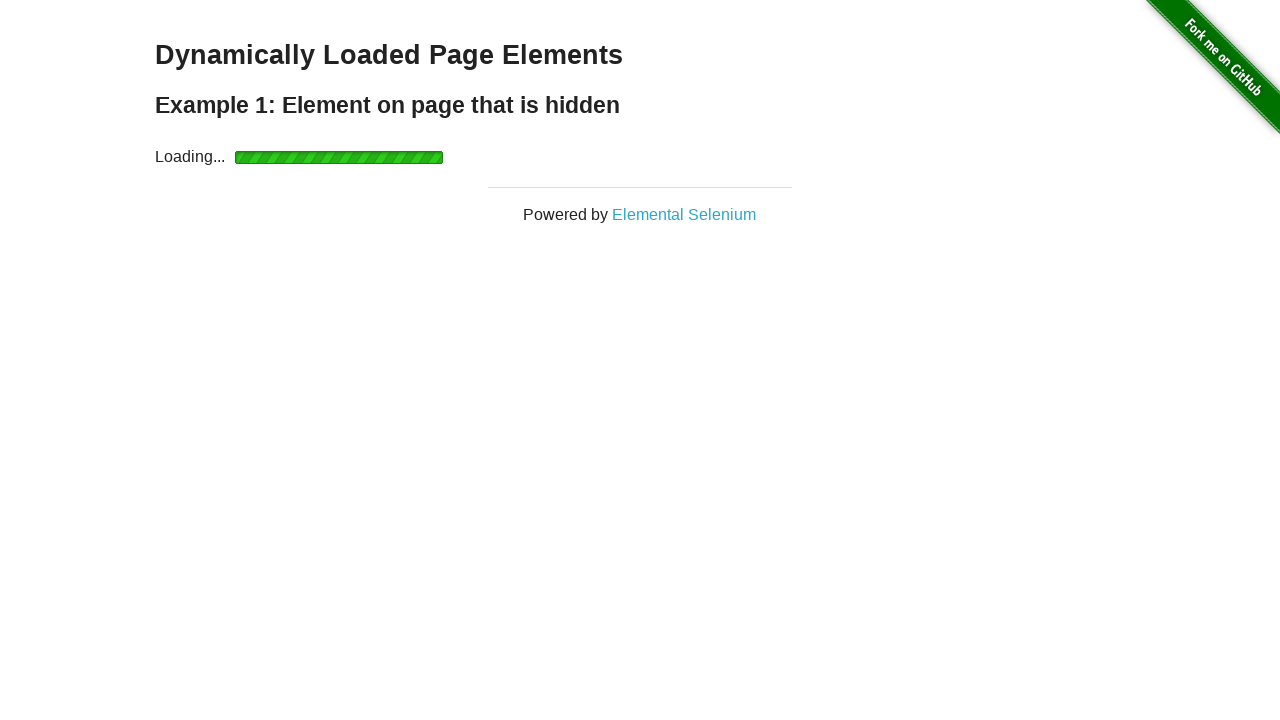

Hello World! text became visible after dynamic content loaded
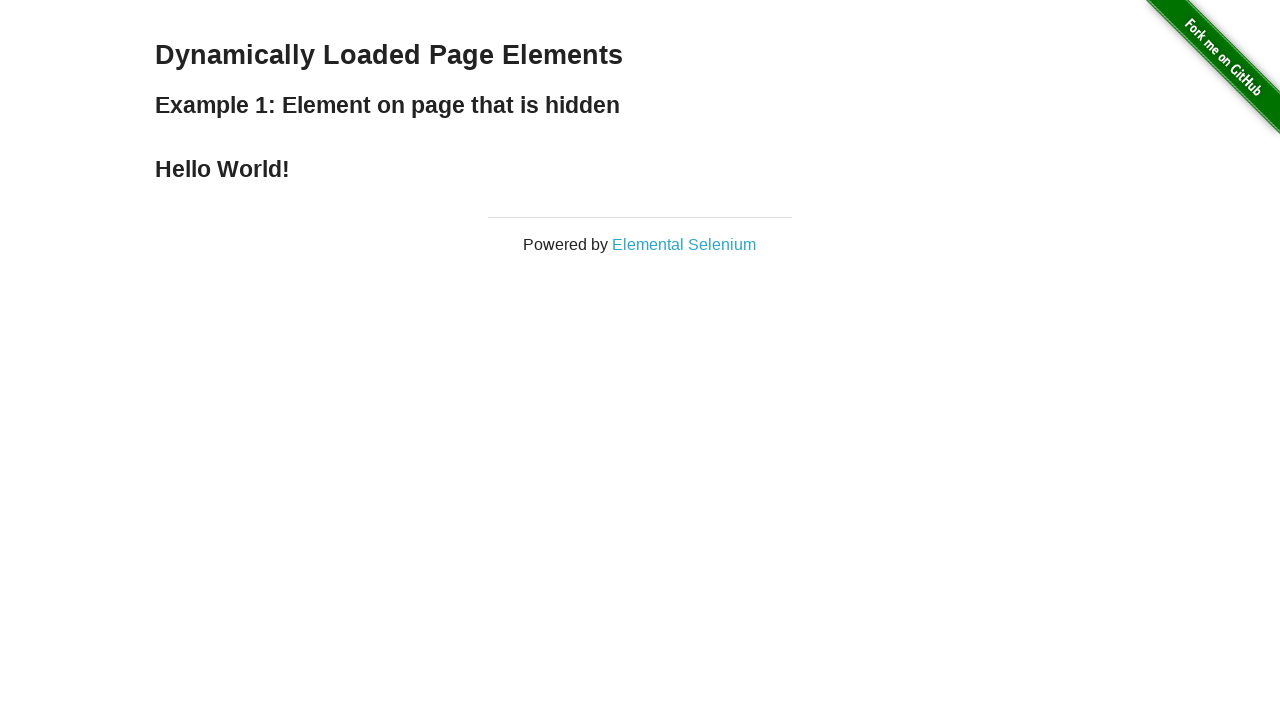

Retrieved text content of Hello World! element
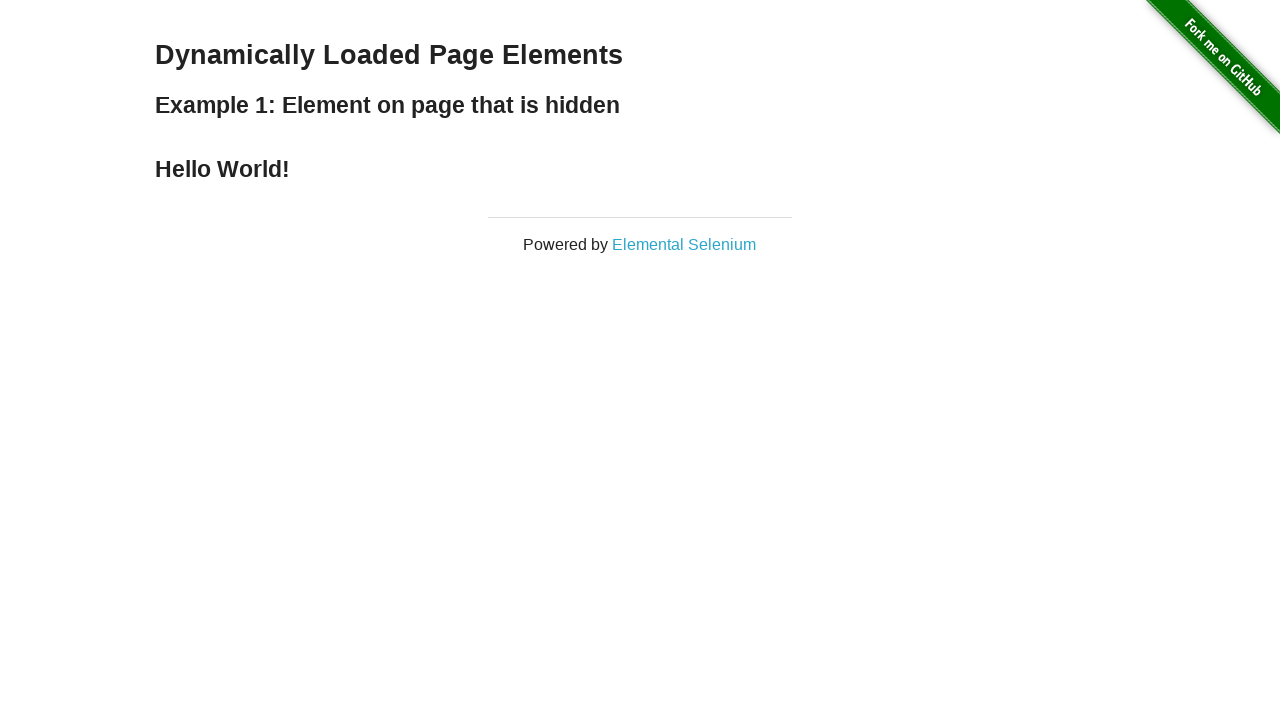

Verified that text content equals 'Hello World!'
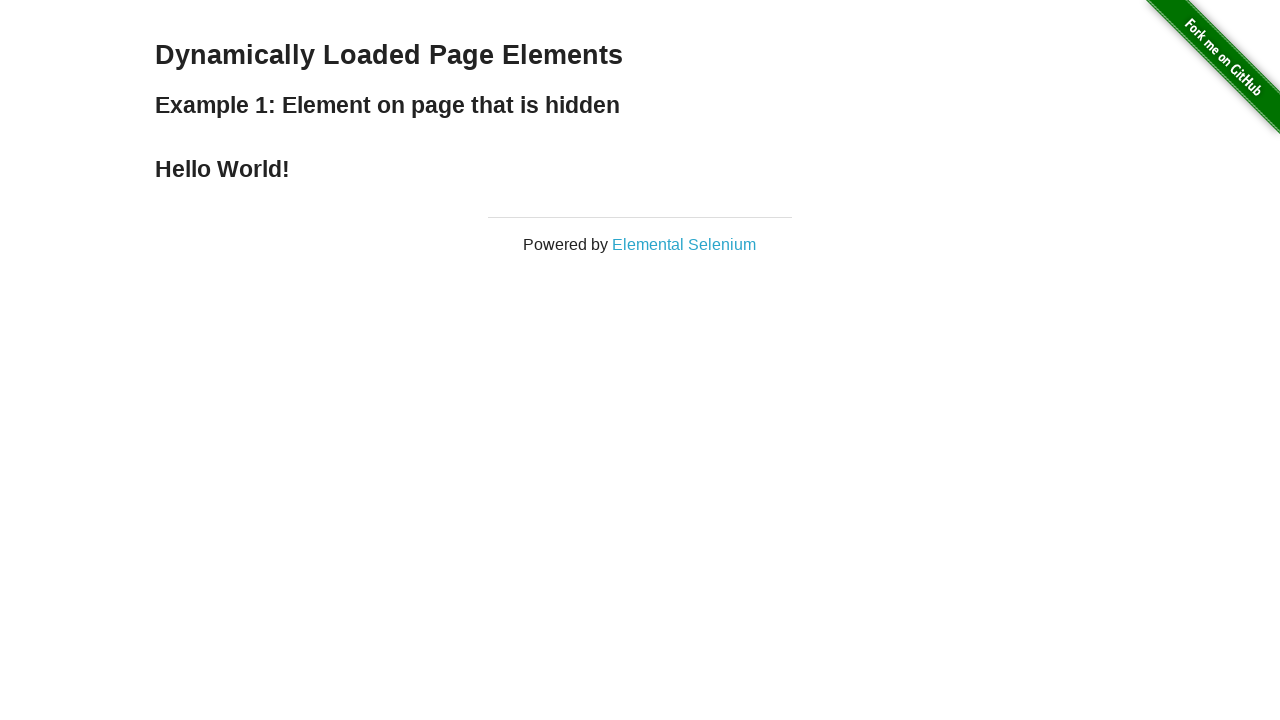

Located the Start button element
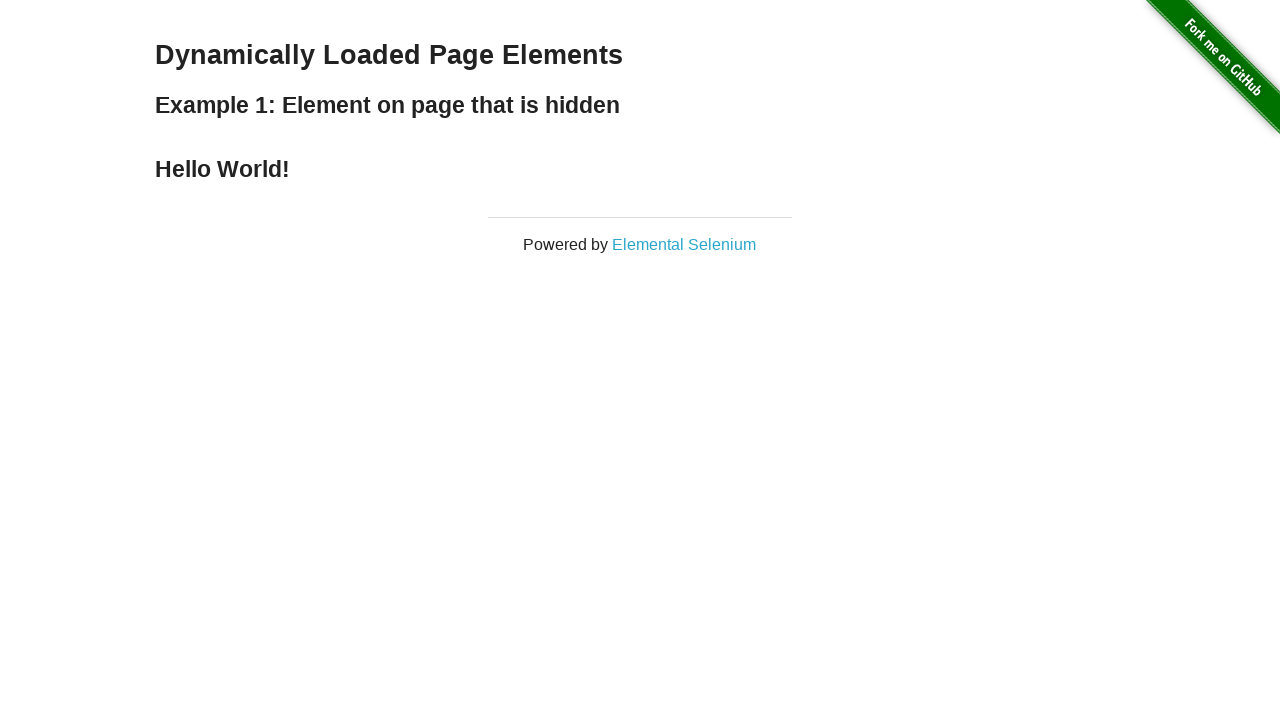

Verified that Start button is no longer visible and not interactable
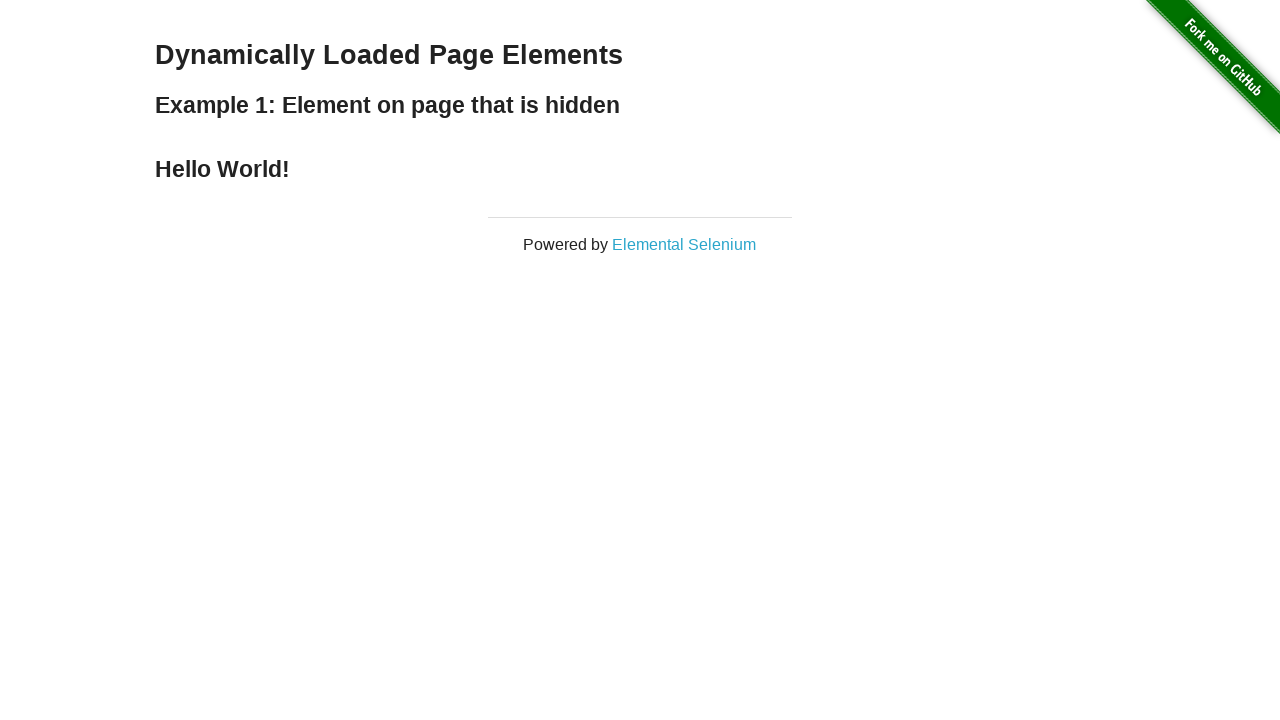

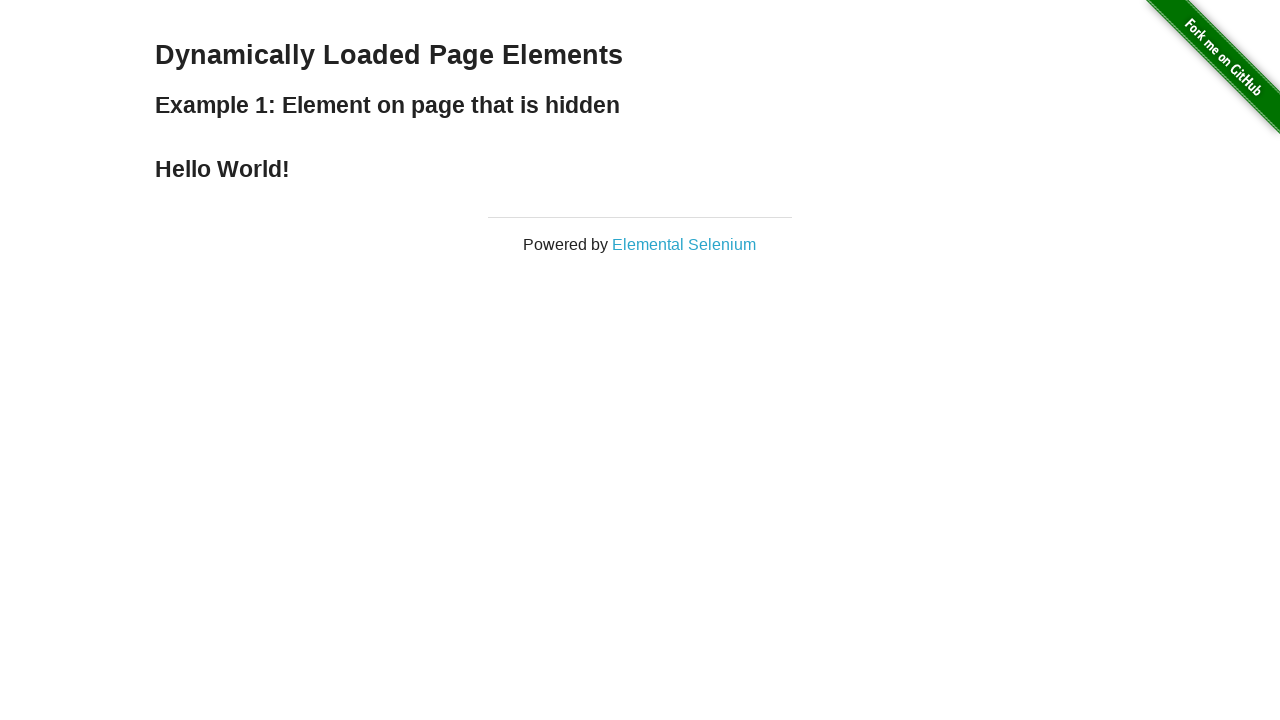